Navigates to the Grabenhalle website and verifies the page loads successfully by checking for the page title

Starting URL: https://www.grabenhalle.ch

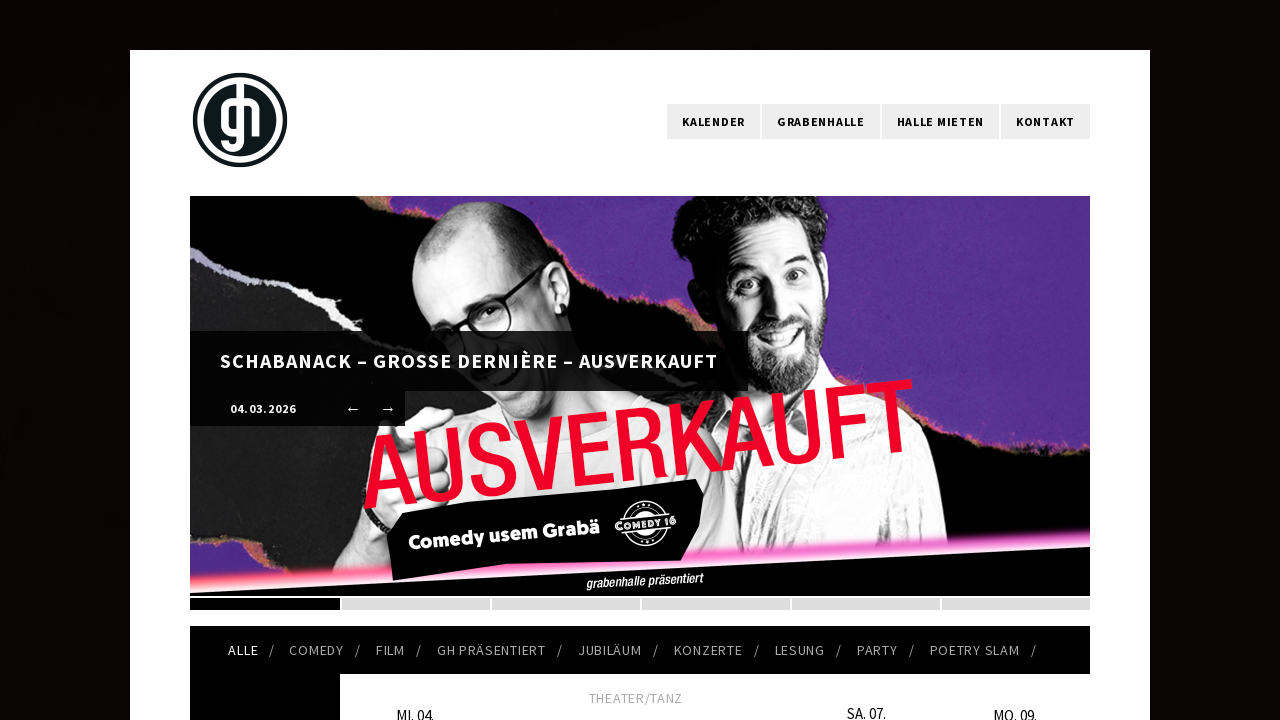

Navigated to Grabenhalle website
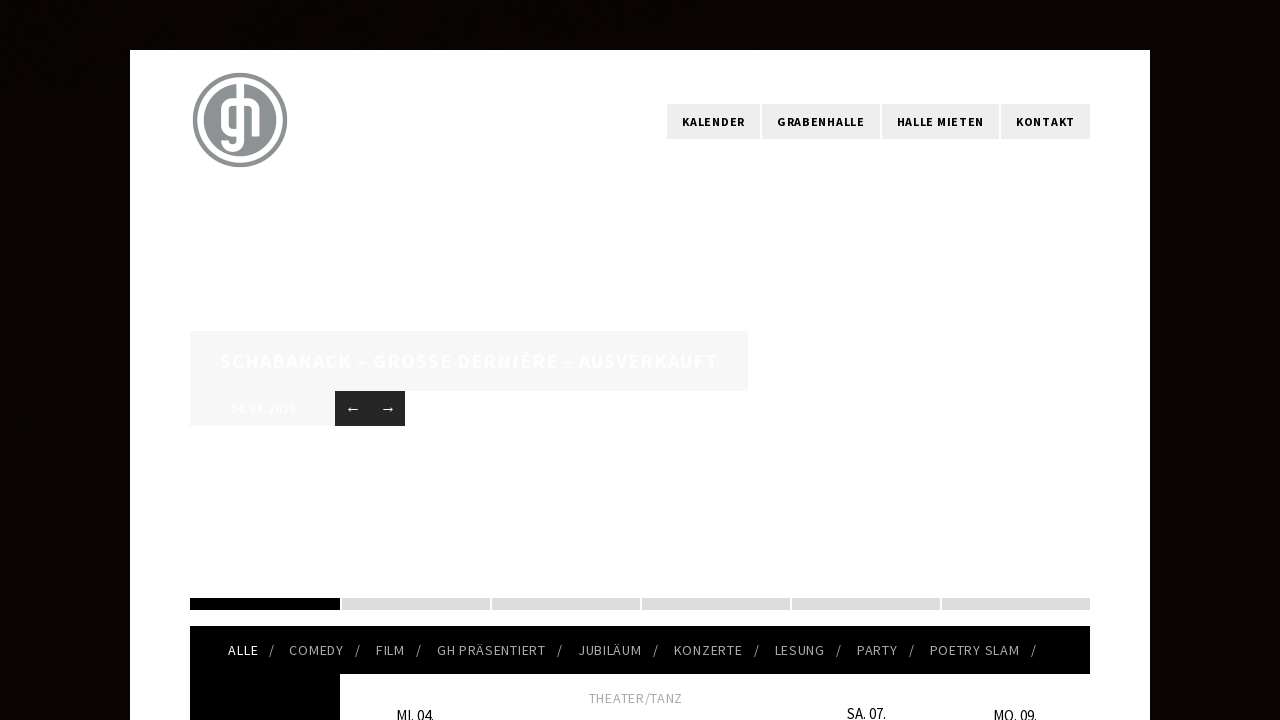

Page reached domcontentloaded state
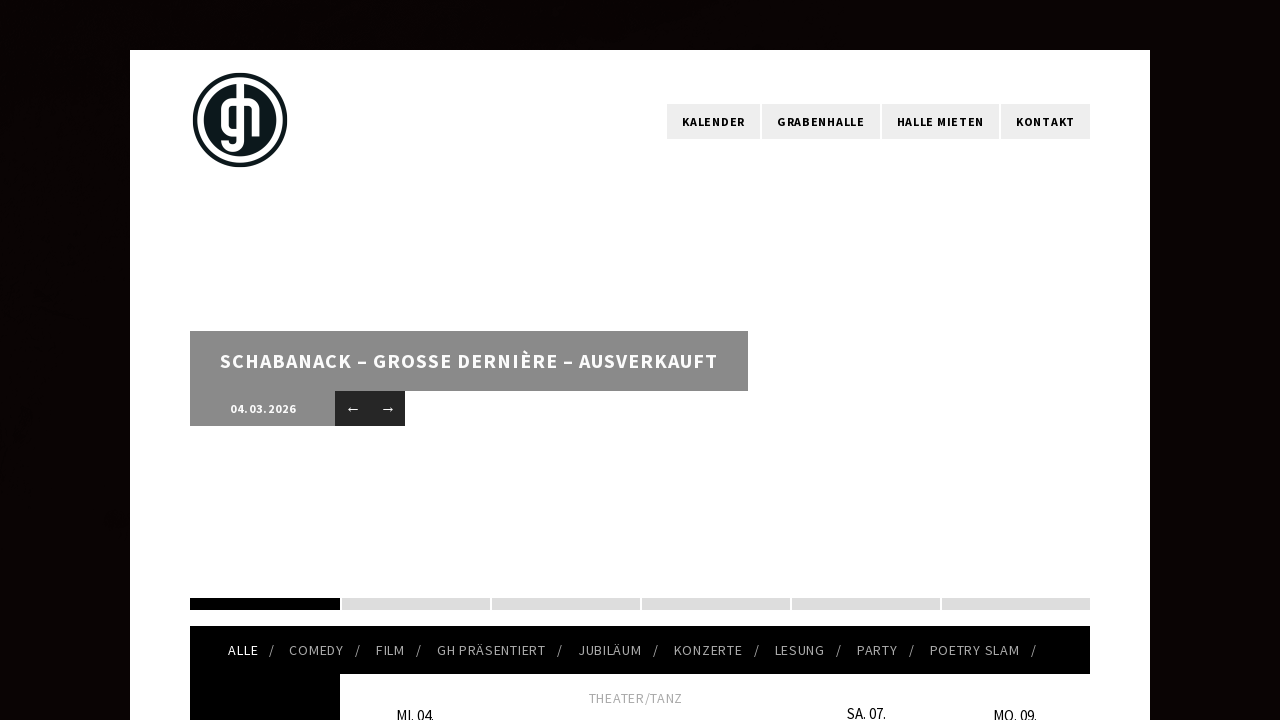

Retrieved page title: Grabenhalle St.Gallen – Der alternative, kulturelle Veranstaltungsort in St.Gallen seit 1984!
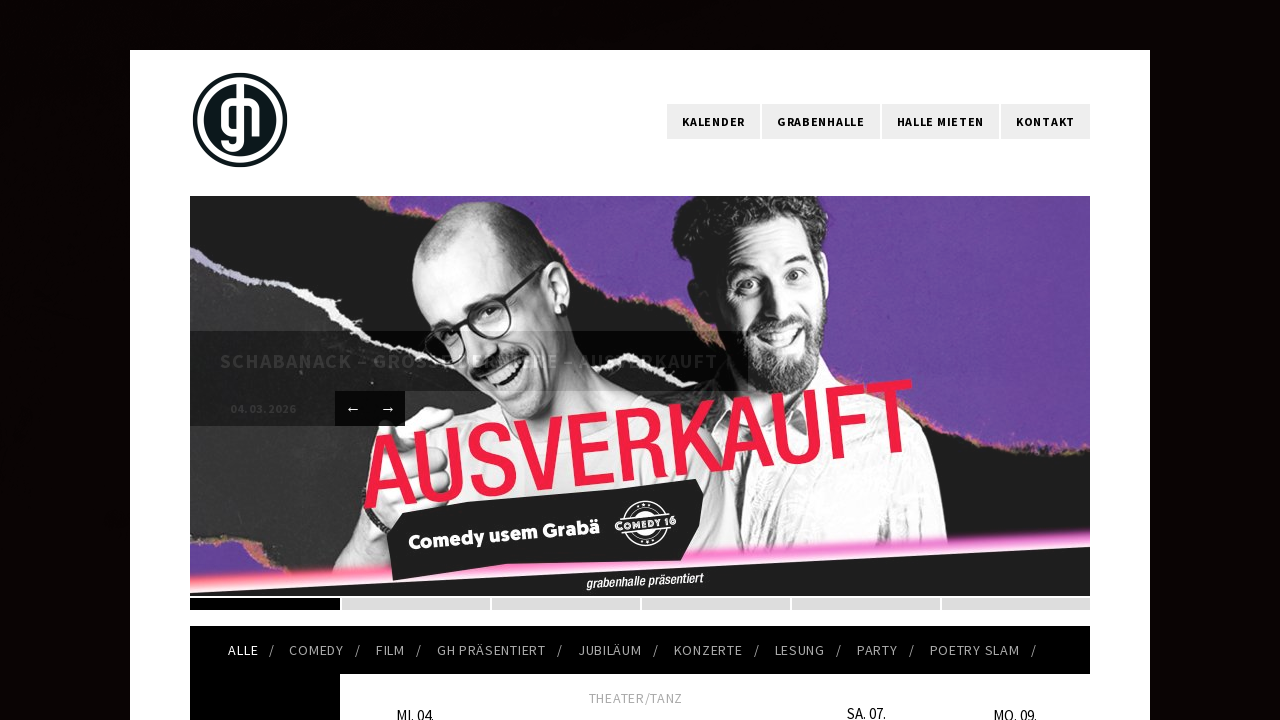

Verified page title is not empty - page loaded successfully
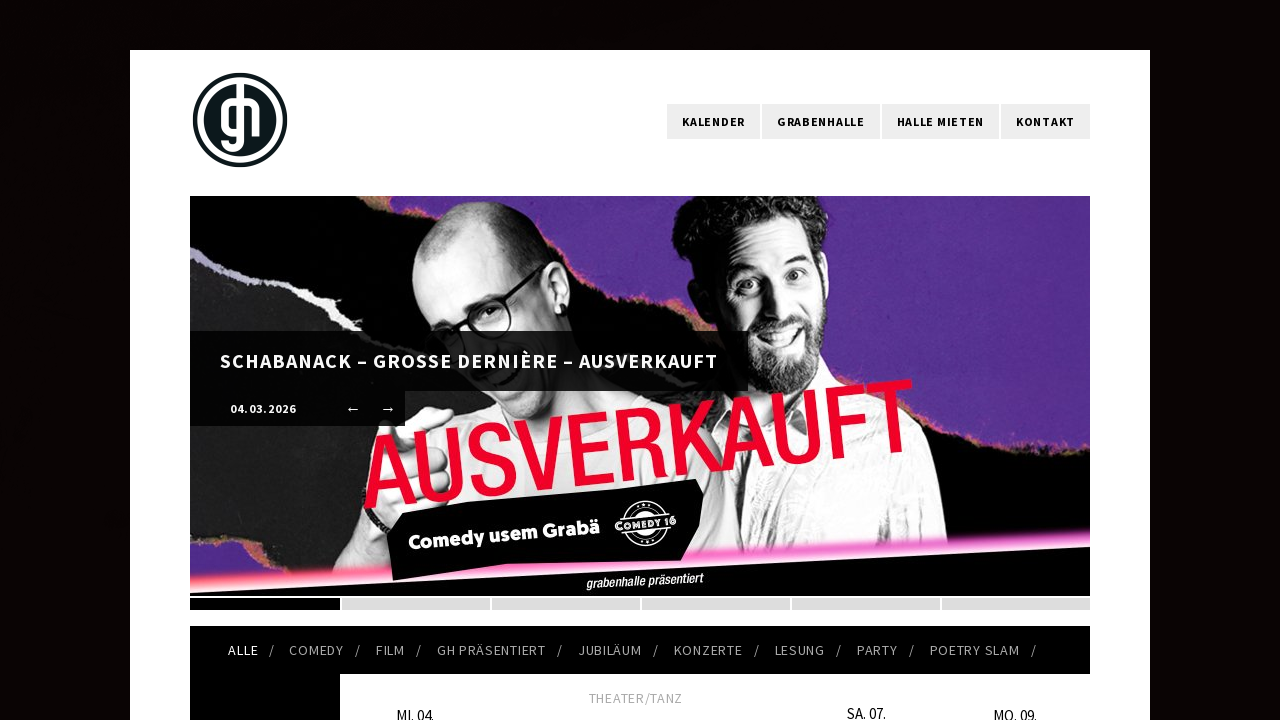

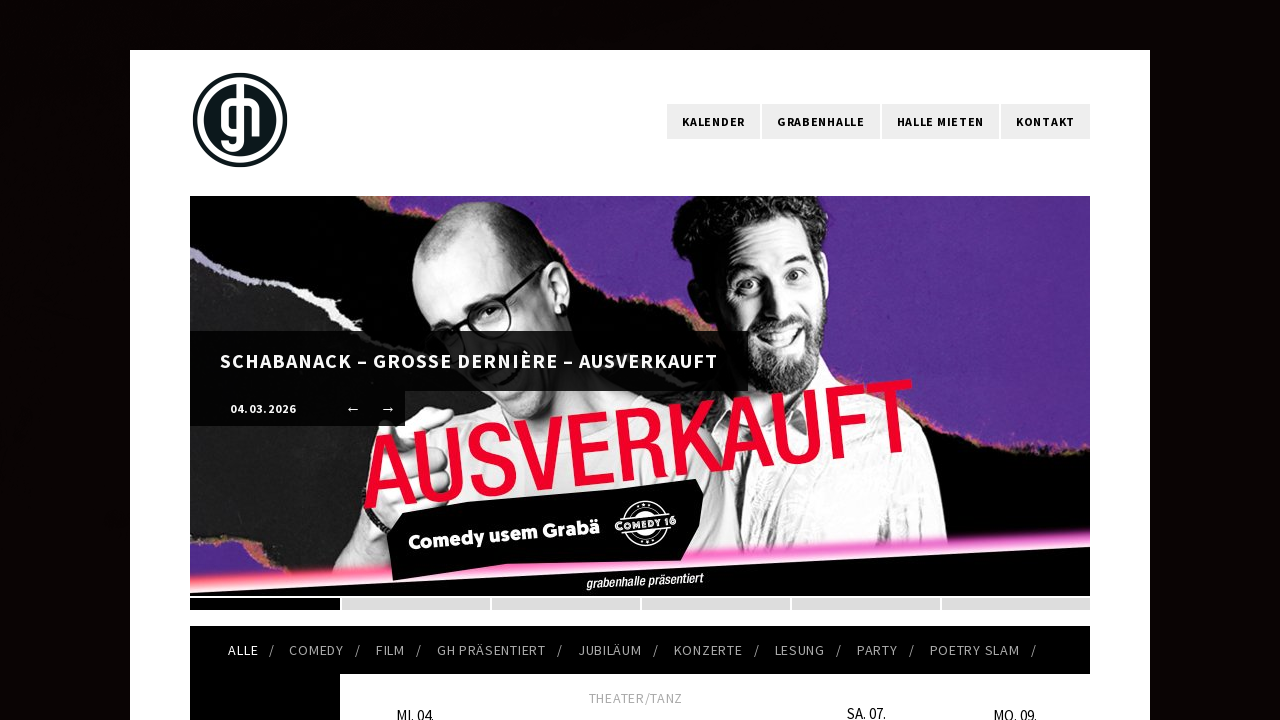